Navigates to a windows handling demo page and clicks on a link to open a new window

Starting URL: https://the-internet.herokuapp.com/windows

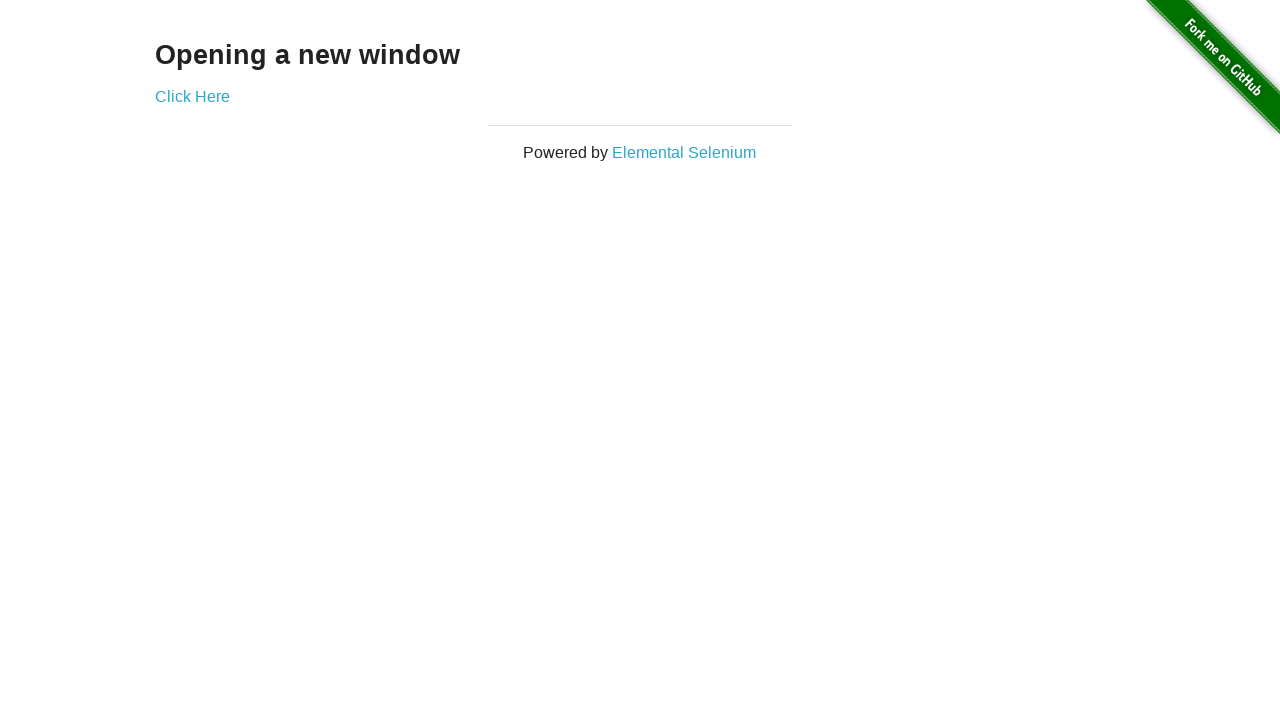

Navigated to windows handling demo page
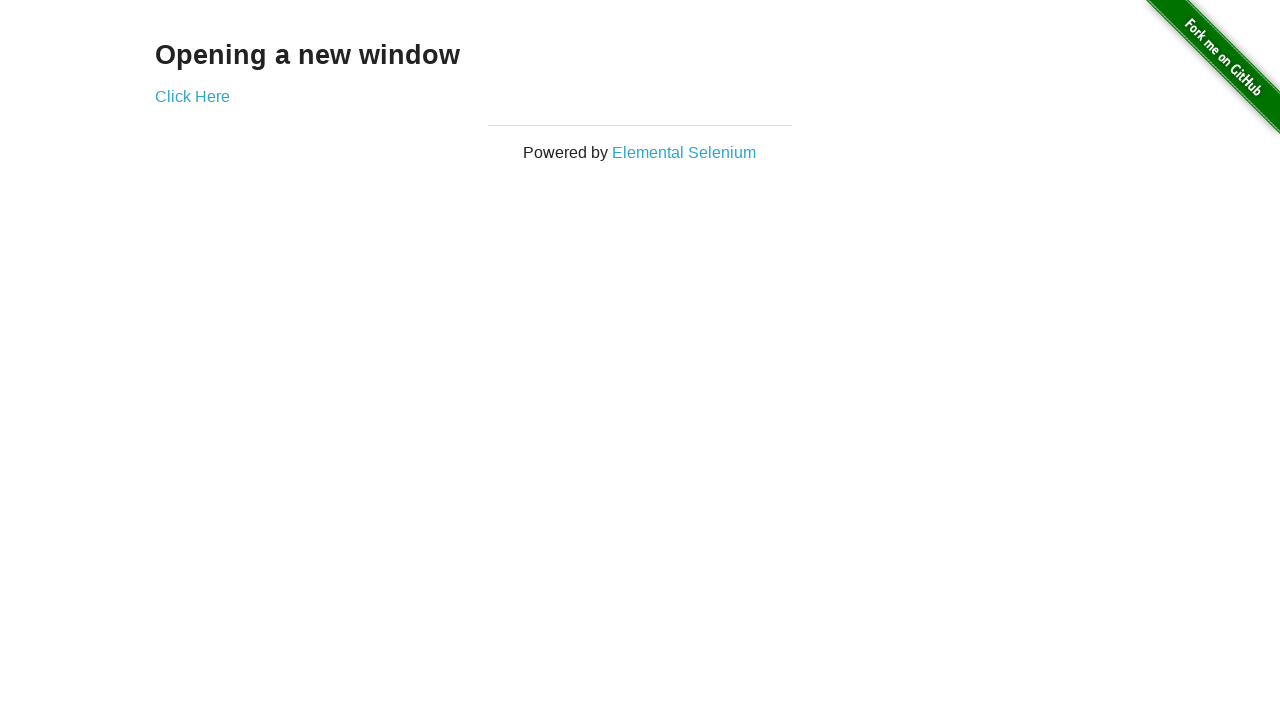

Clicked 'Click Here' link to open a new window at (192, 96) on xpath=//*[@id="content"]/div/a
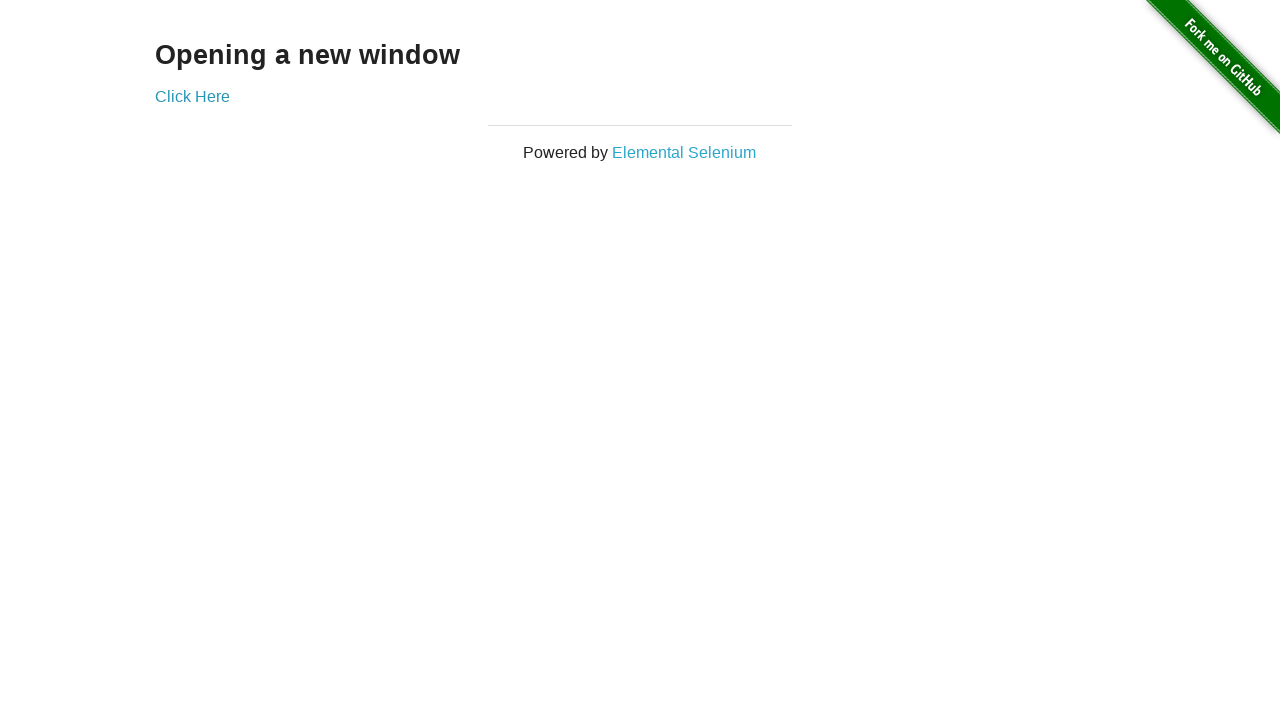

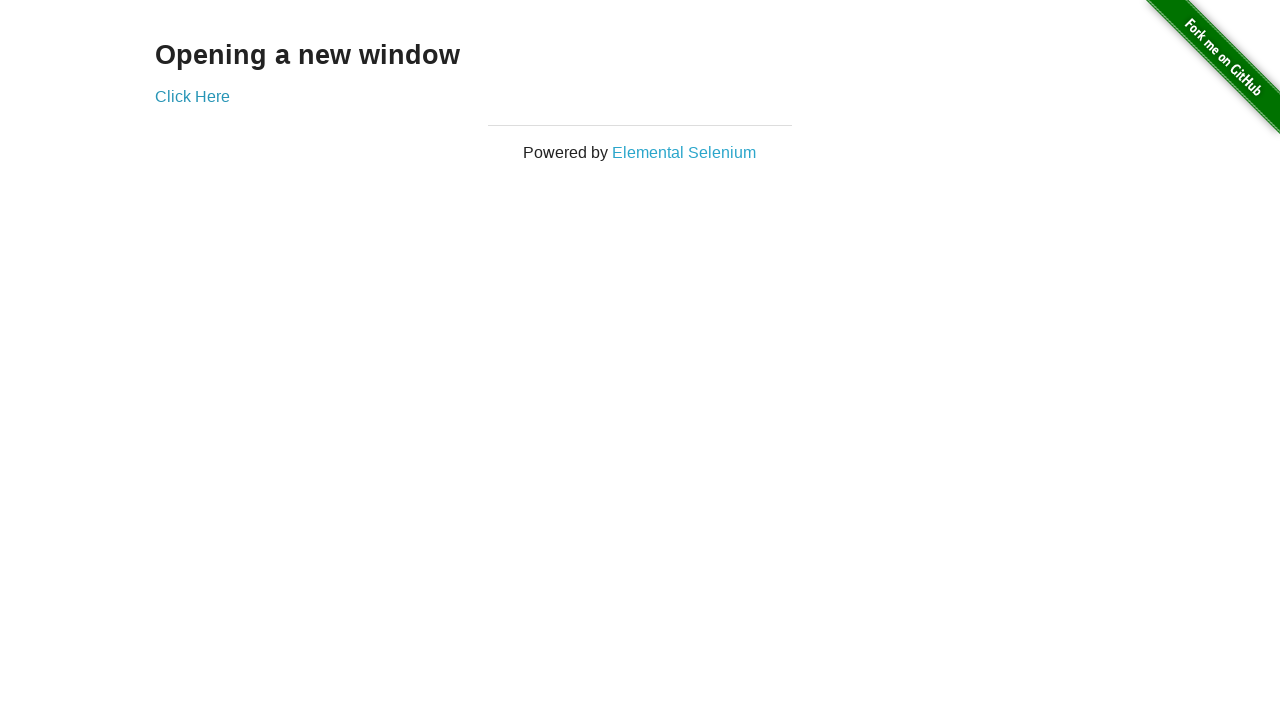